Tests JavaScript scrolling functionality on the jQuery UI website by performing vertical scroll, additional vertical scroll, and horizontal scroll operations.

Starting URL: http://jqueryui.com

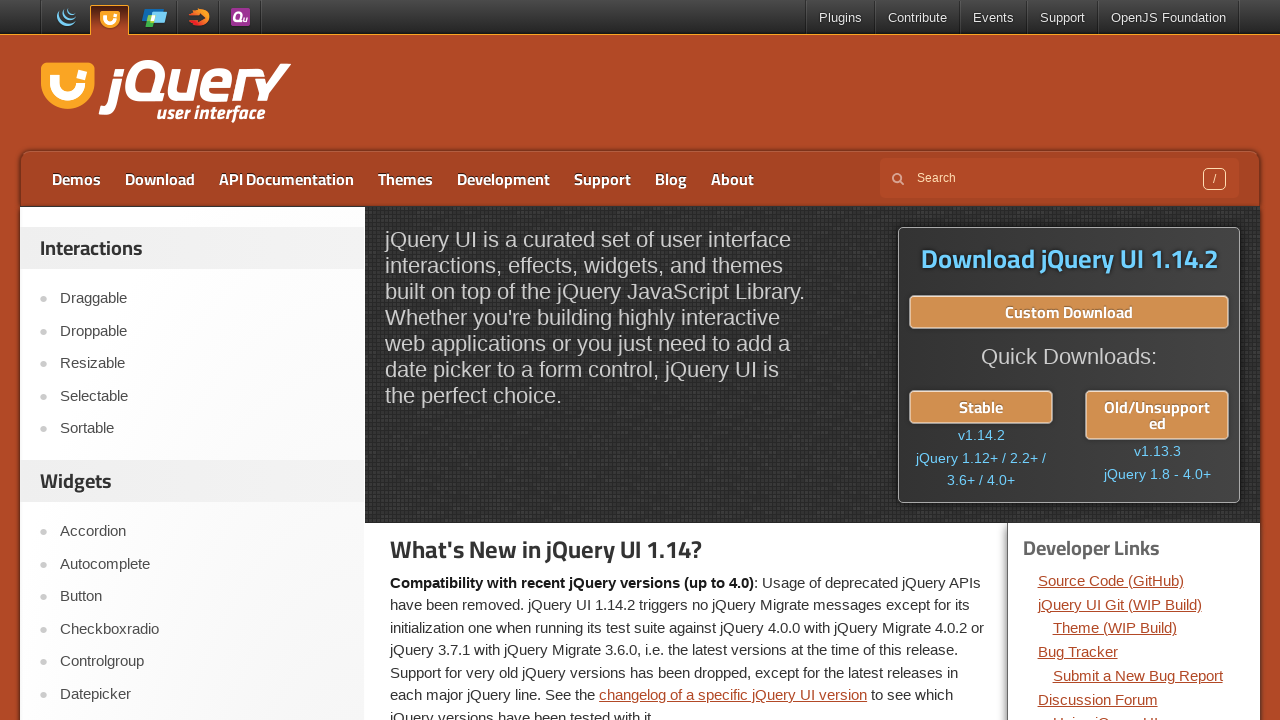

Performed vertical scroll down 400 pixels on jQuery UI website
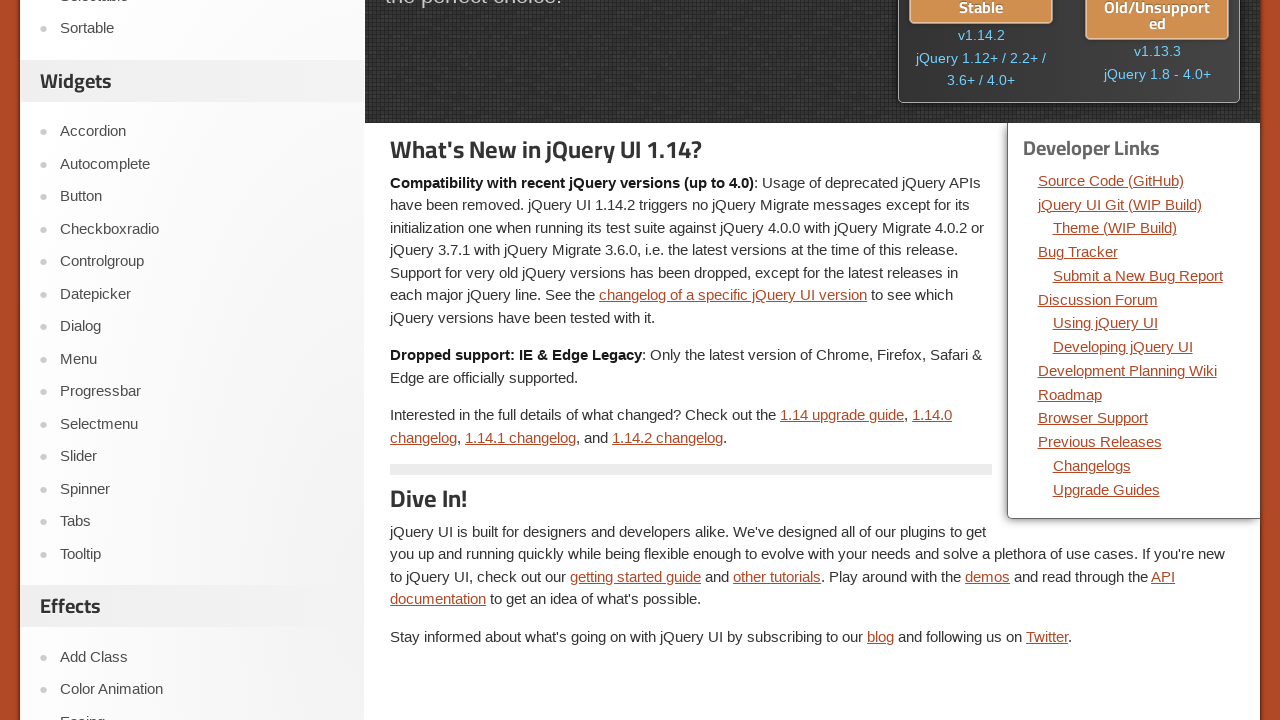

Waited 2 seconds to observe vertical scroll
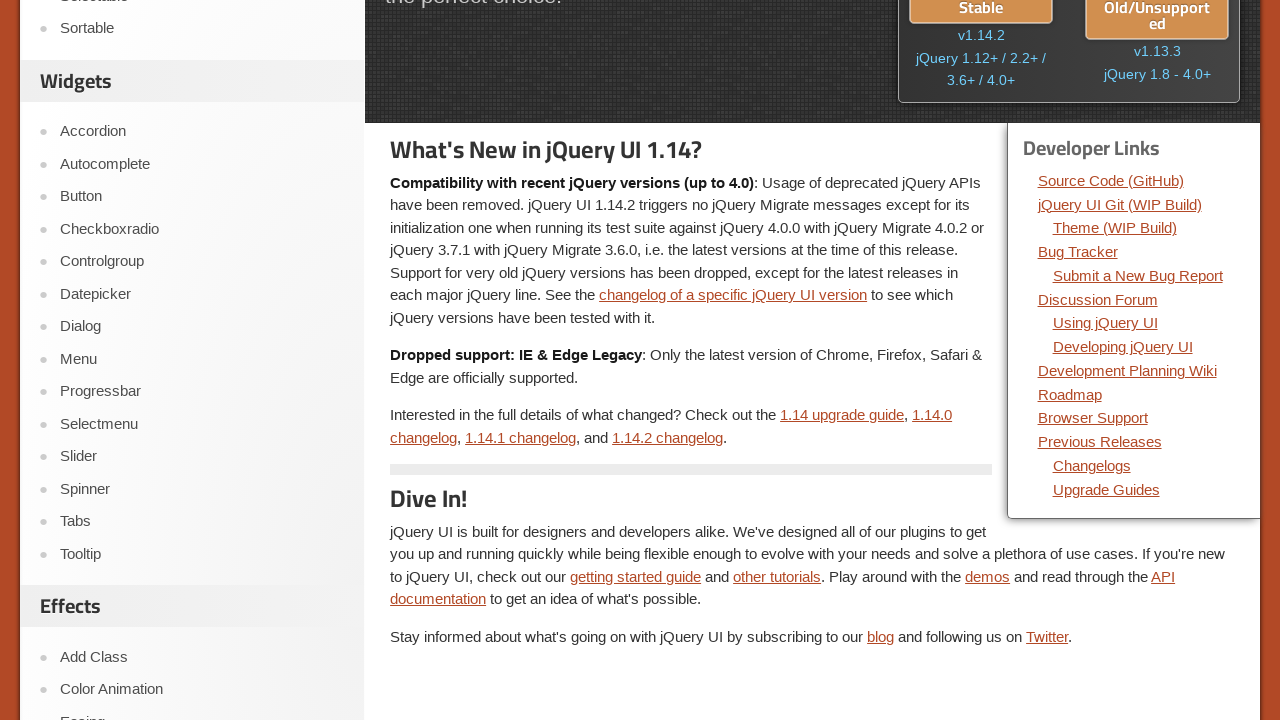

Performed additional vertical scroll down 150 pixels
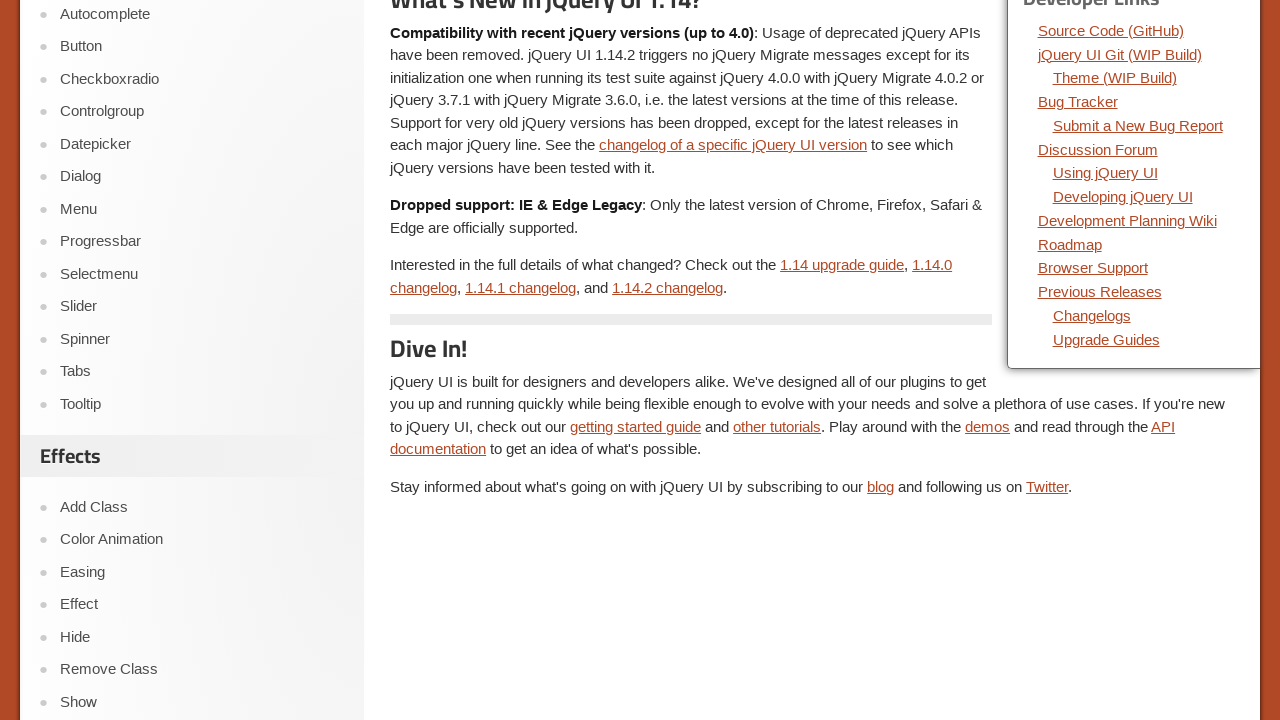

Waited 2 seconds to observe additional vertical scroll
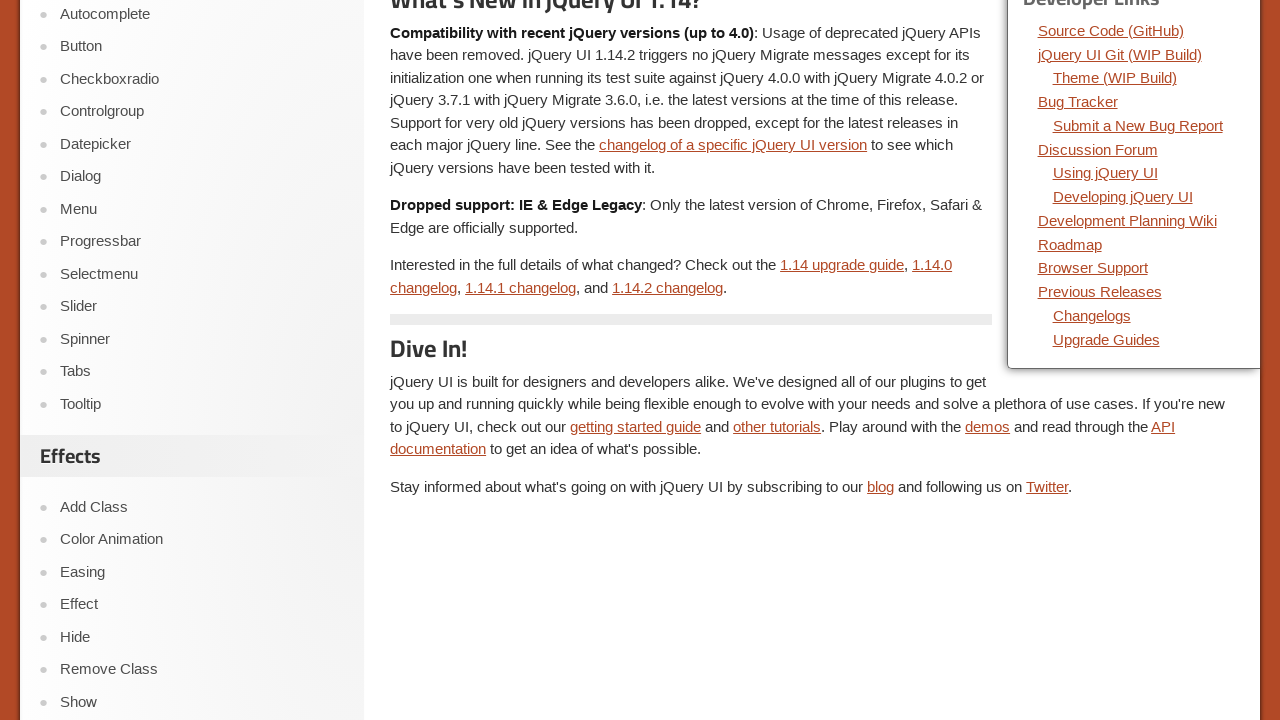

Performed horizontal scroll right 500 pixels
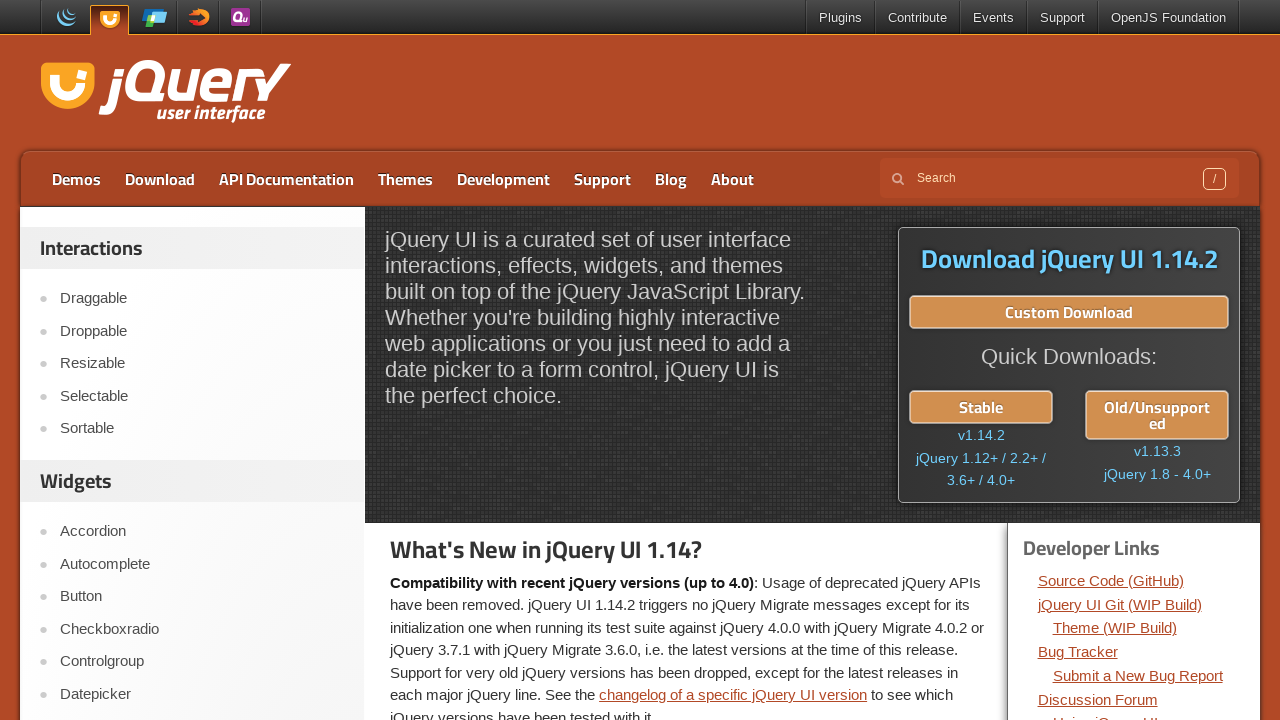

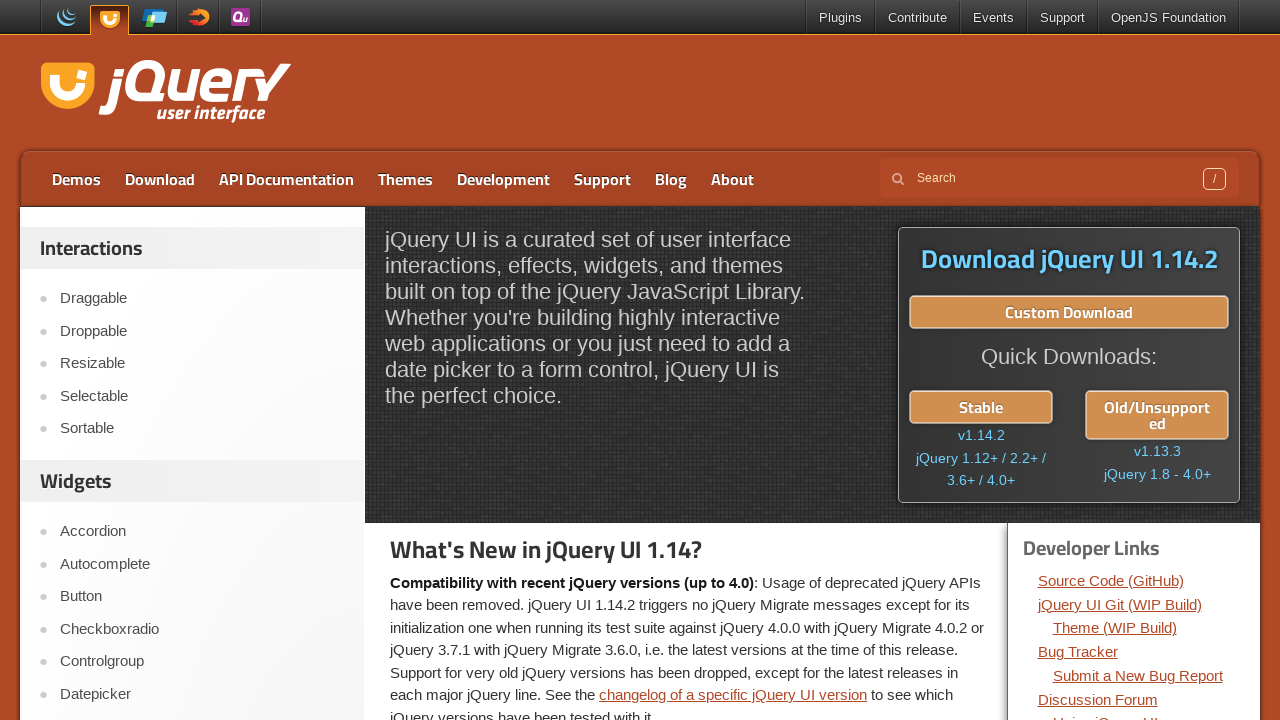